Tests drag-and-drop functionality on jQuery UI demo page by dragging an element into a droppable area within an iframe

Starting URL: https://jqueryui.com/droppable/

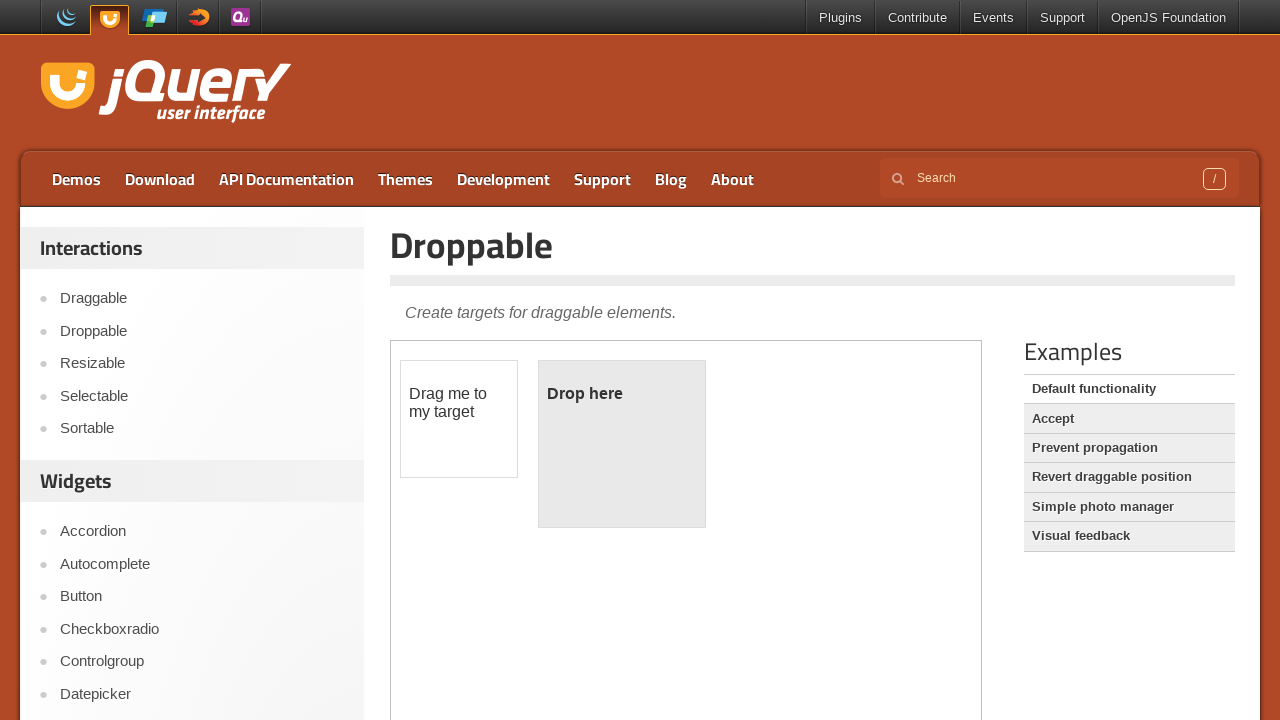

Located iframe containing drag-drop demo
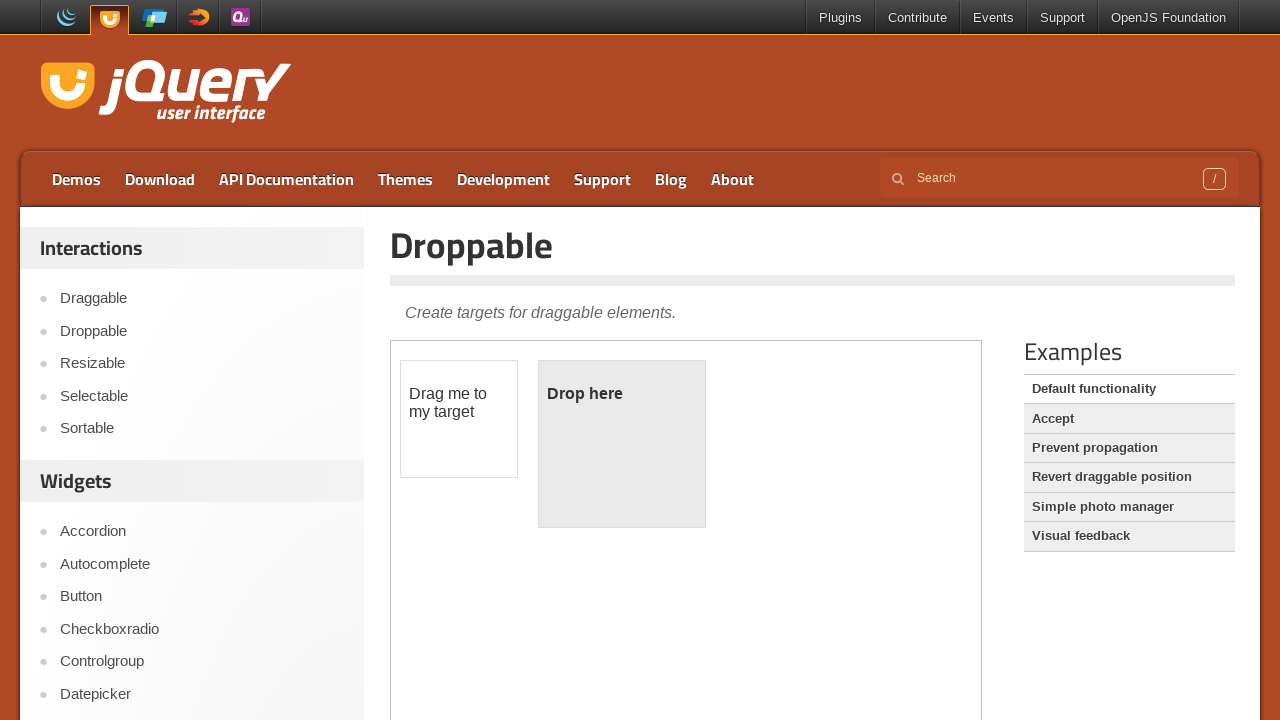

Located draggable element within iframe
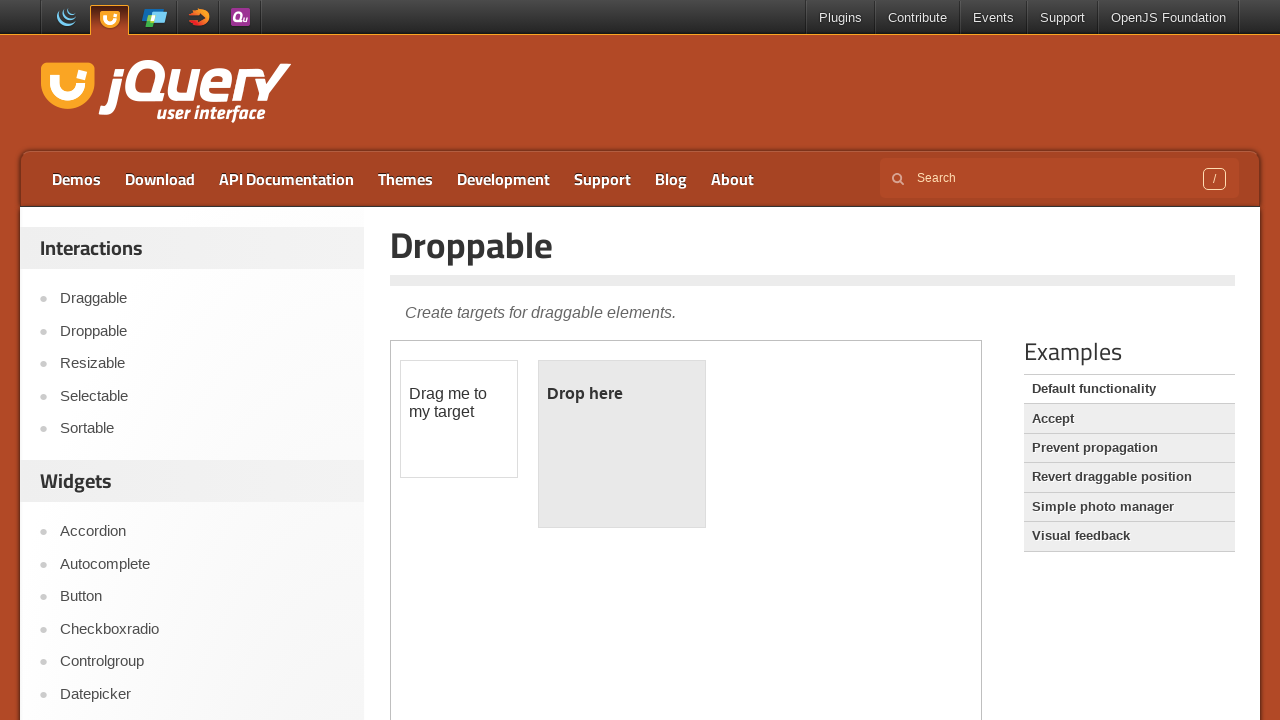

Located droppable element within iframe
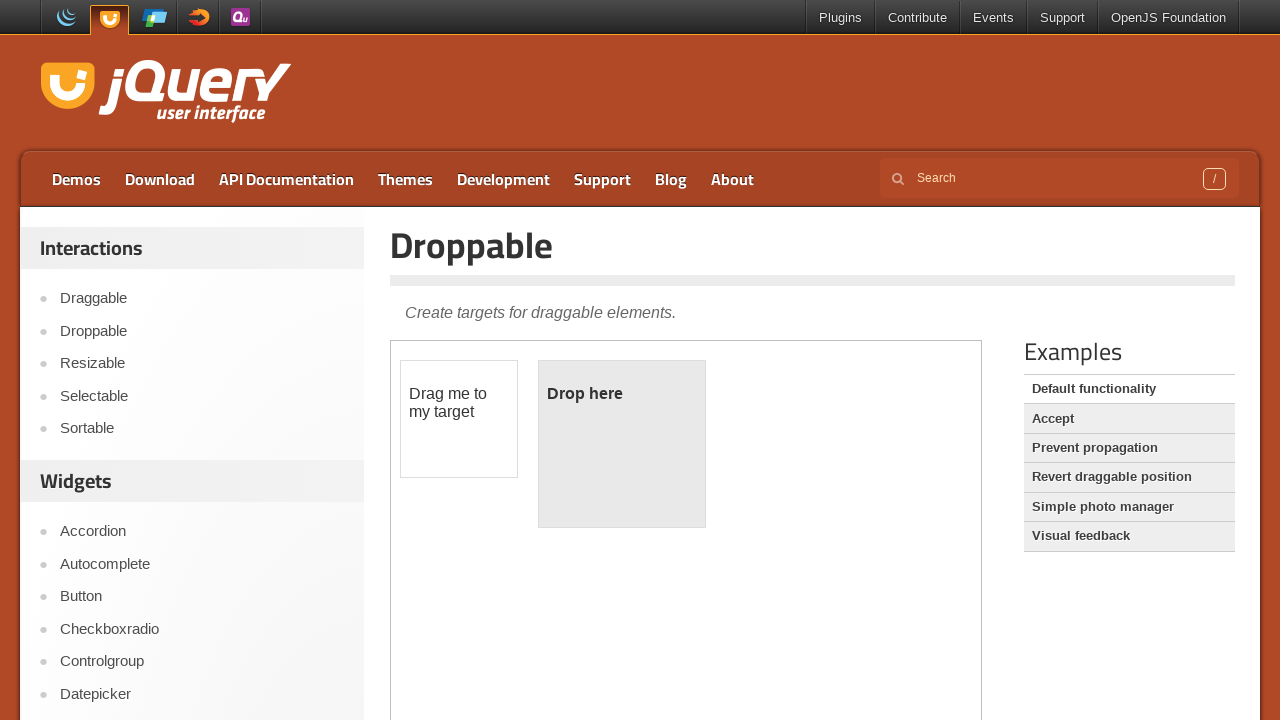

Dragged draggable element onto droppable area at (622, 444)
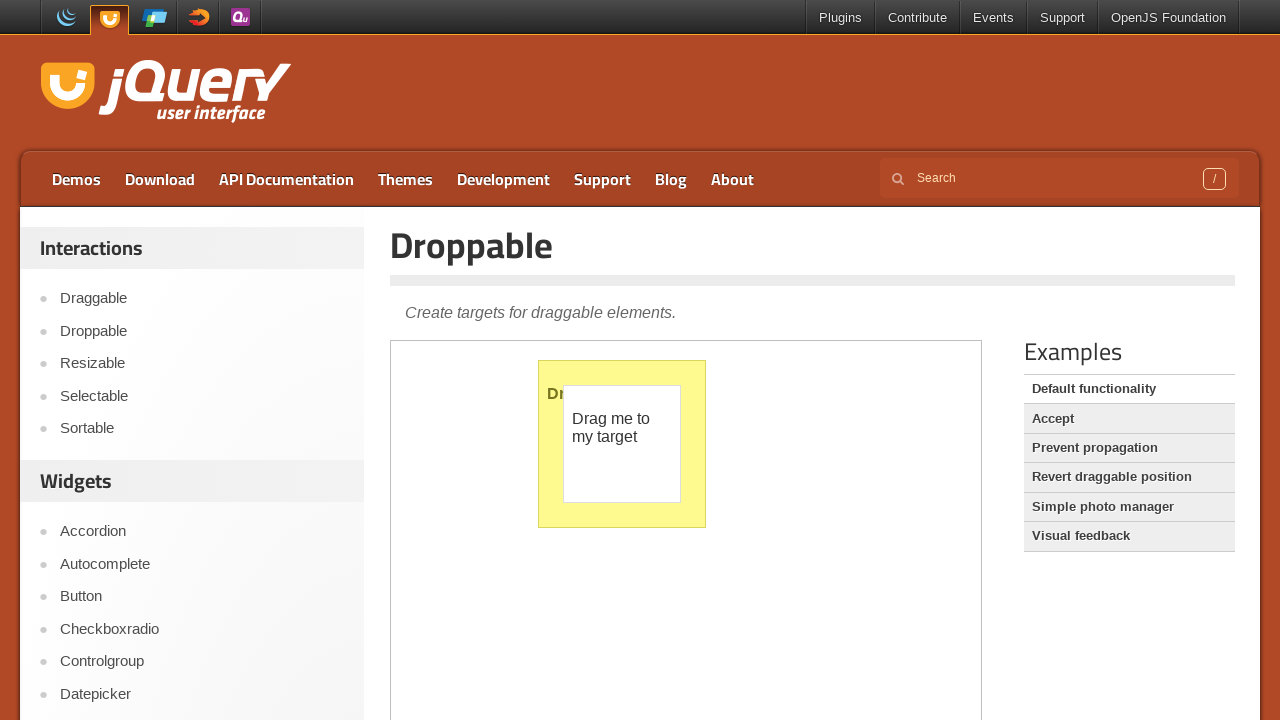

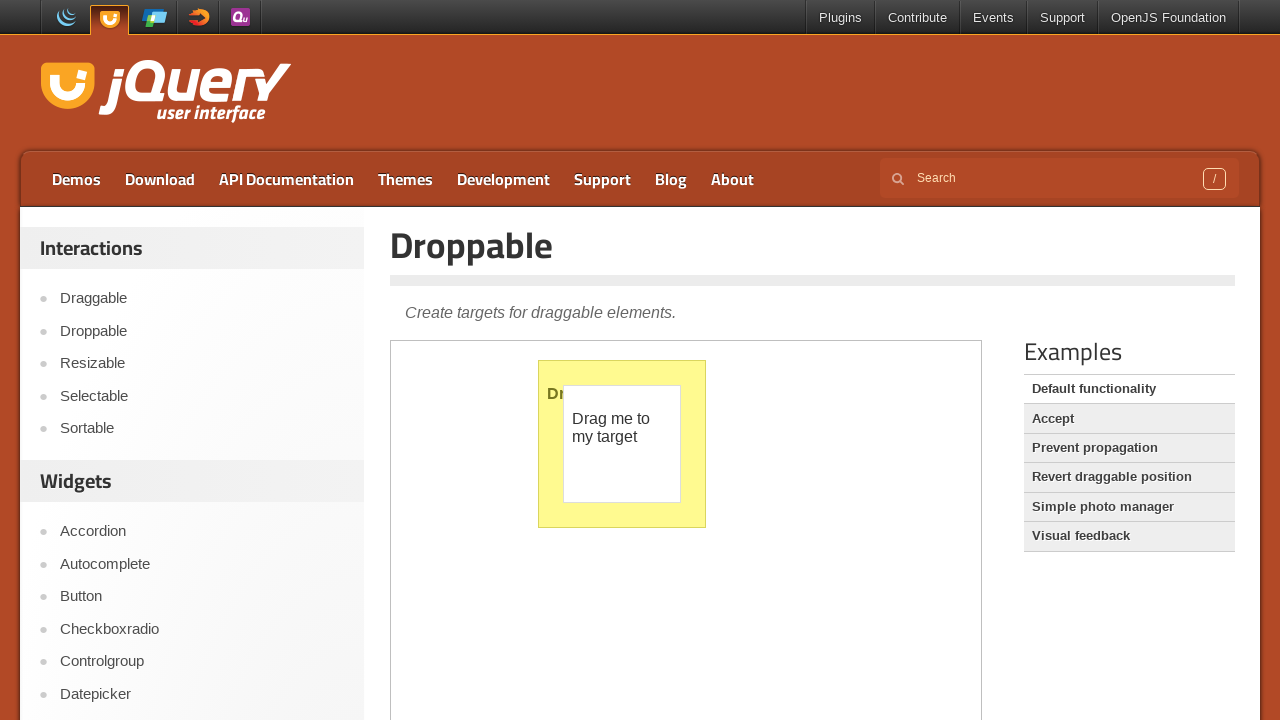